Tests that clicking the Accordian menu link navigates to the Accordian page

Starting URL: https://demoqa.com

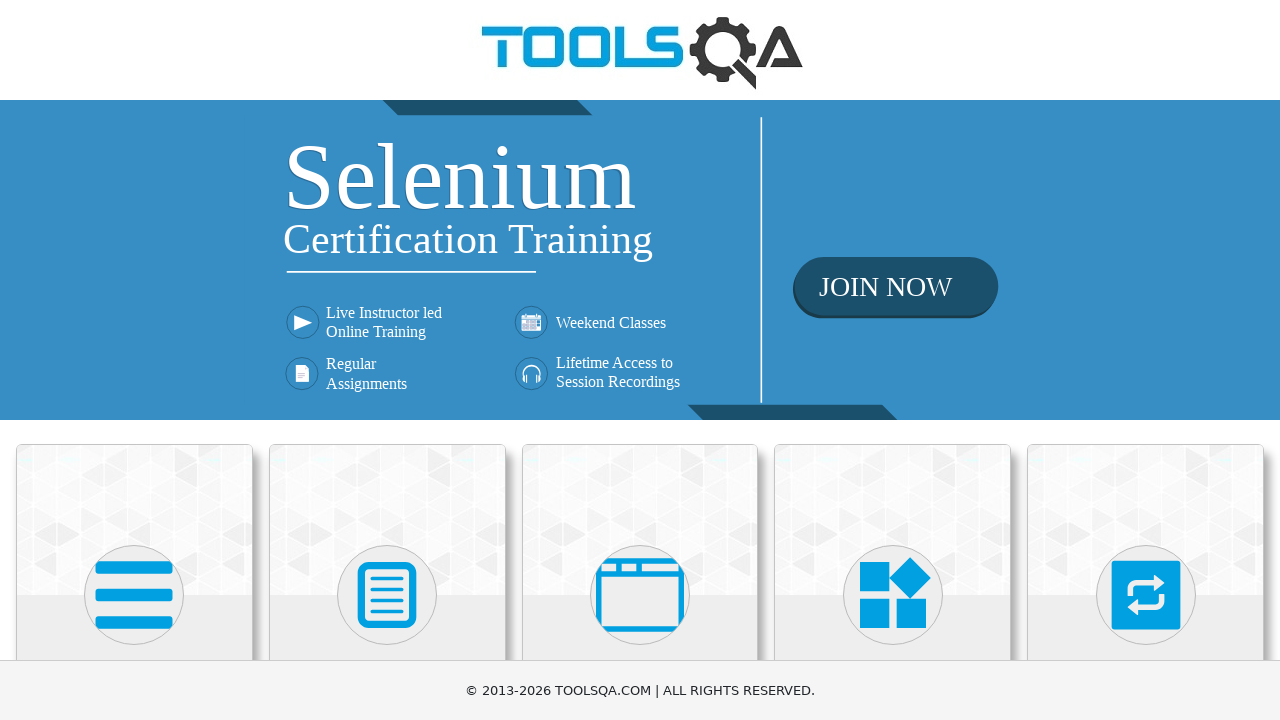

Clicked on Widgets card at (893, 520) on div.card:has-text('Widgets')
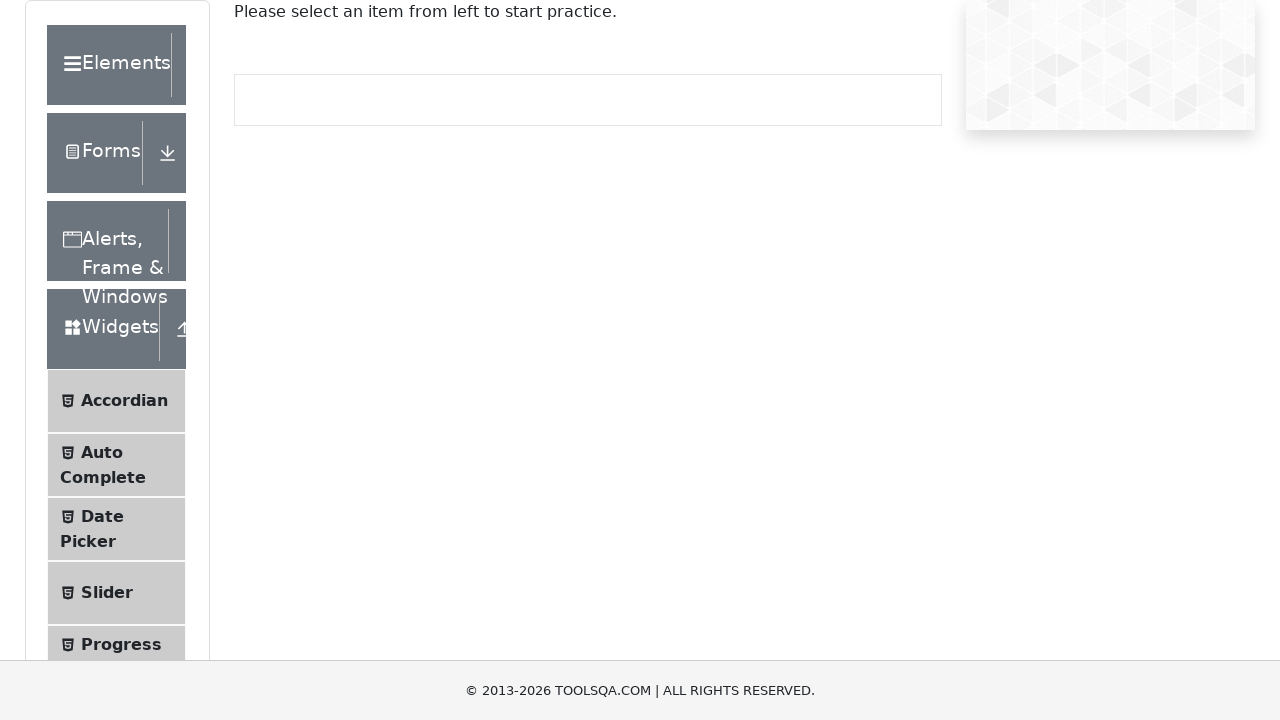

Clicked on Accordian menu link at (124, 401) on text=Accordian
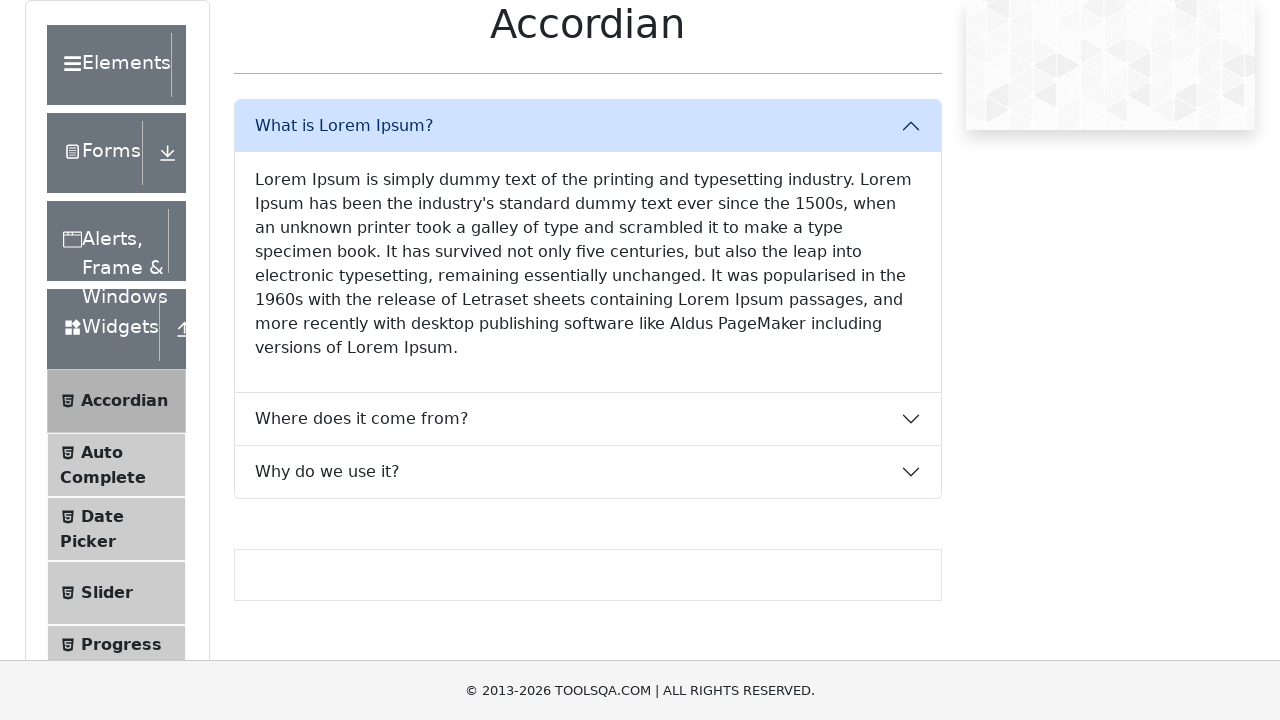

Accordian page header verified - test passed
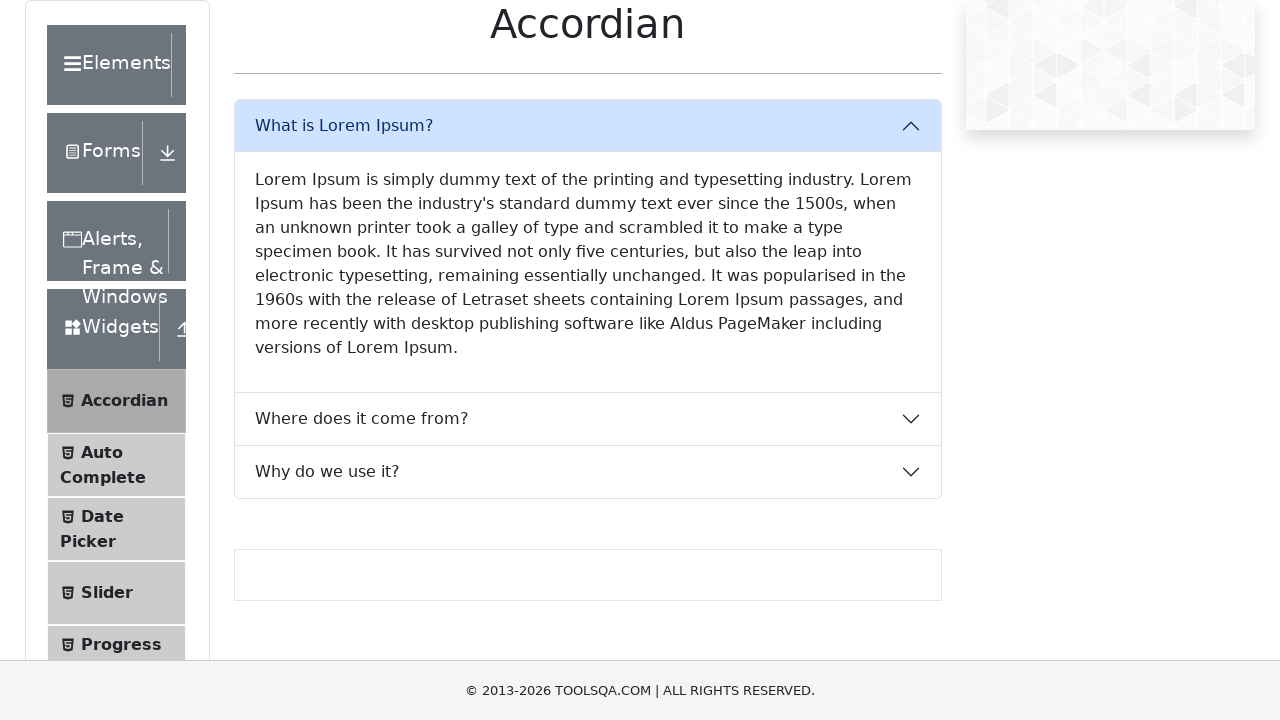

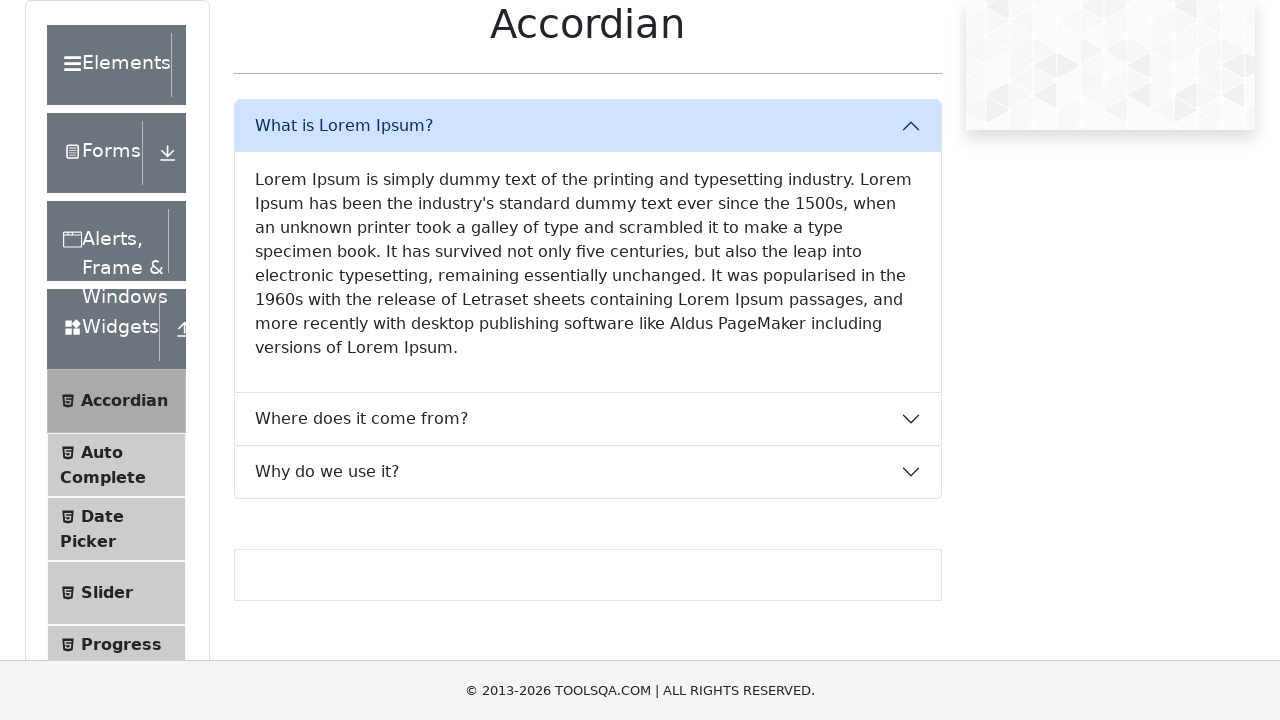